Tests input field by pressing the arrow down key and verifying the value decrements to -1.

Starting URL: http://the-internet.herokuapp.com/inputs

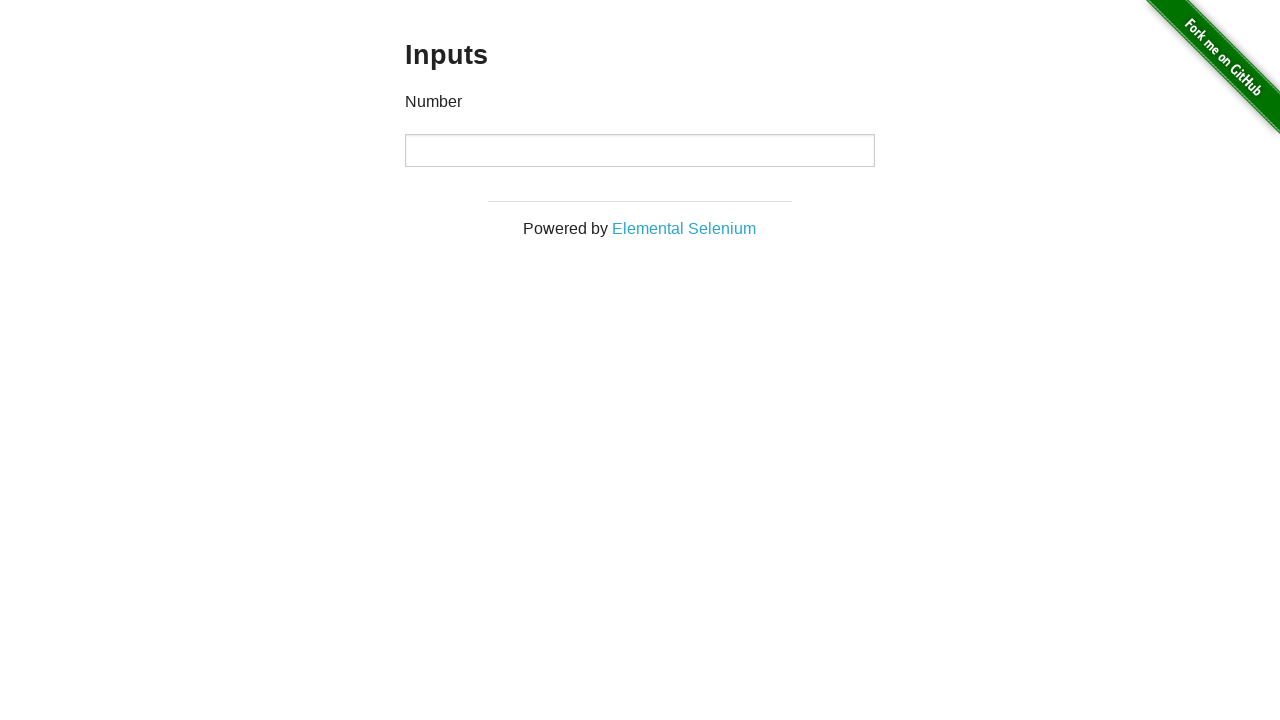

Navigated to the inputs test page
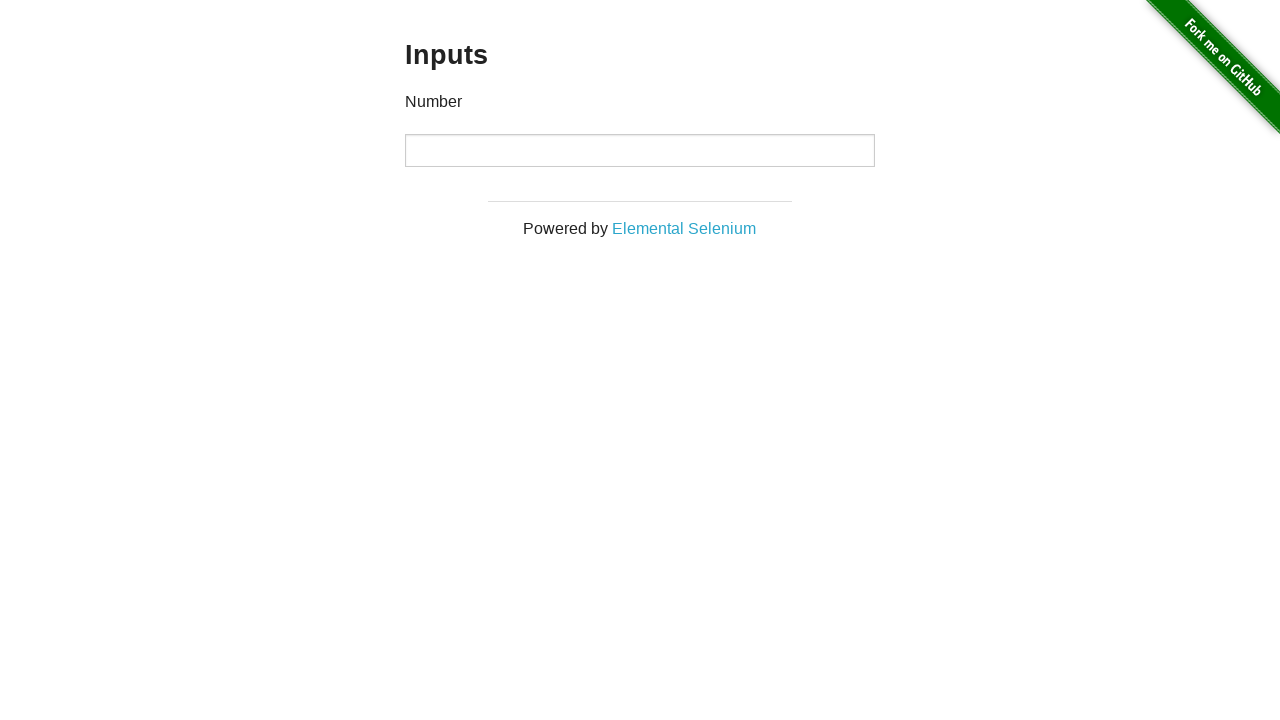

Pressed ArrowDown key on the number input field on input[type='number']
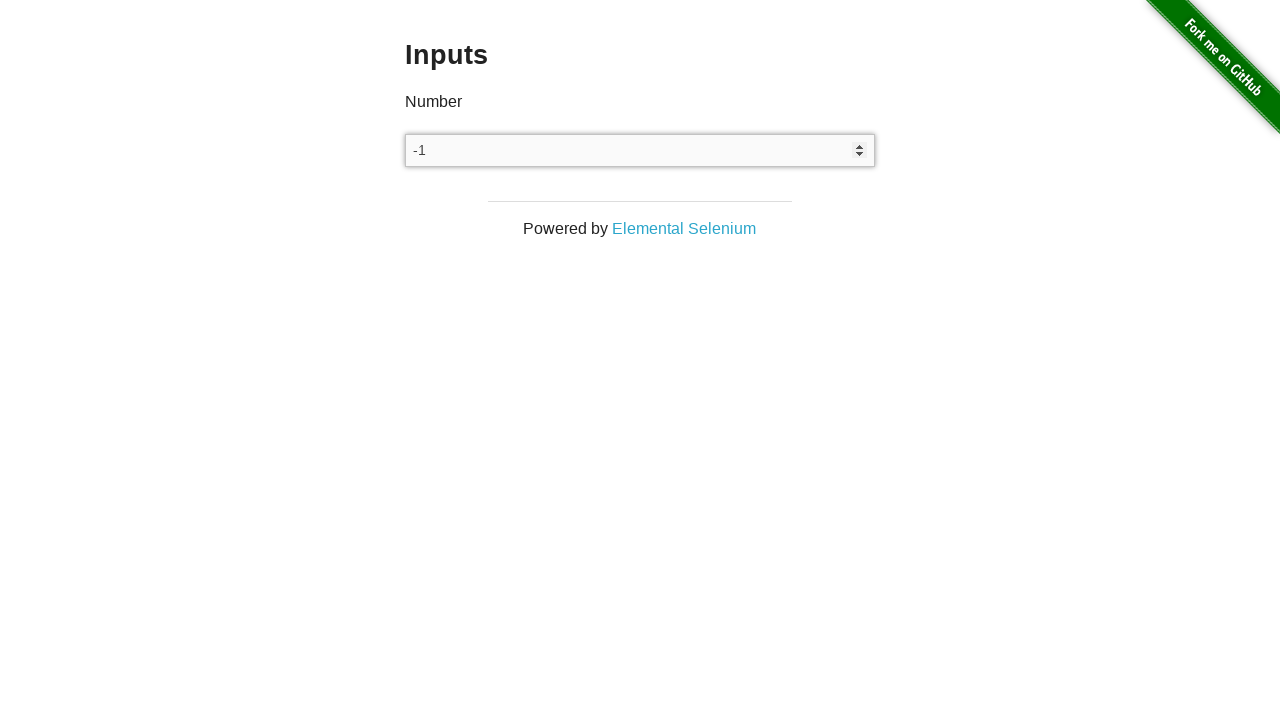

Retrieved input value: -1
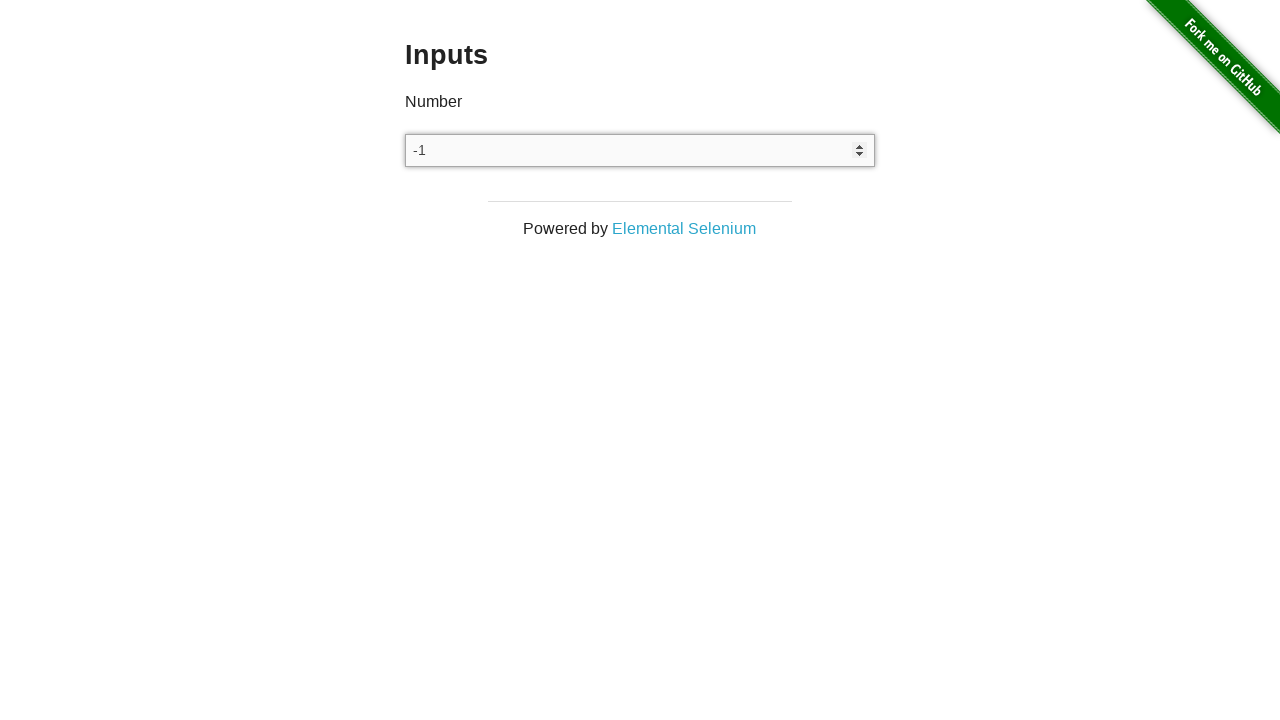

Verified input value decremented to -1
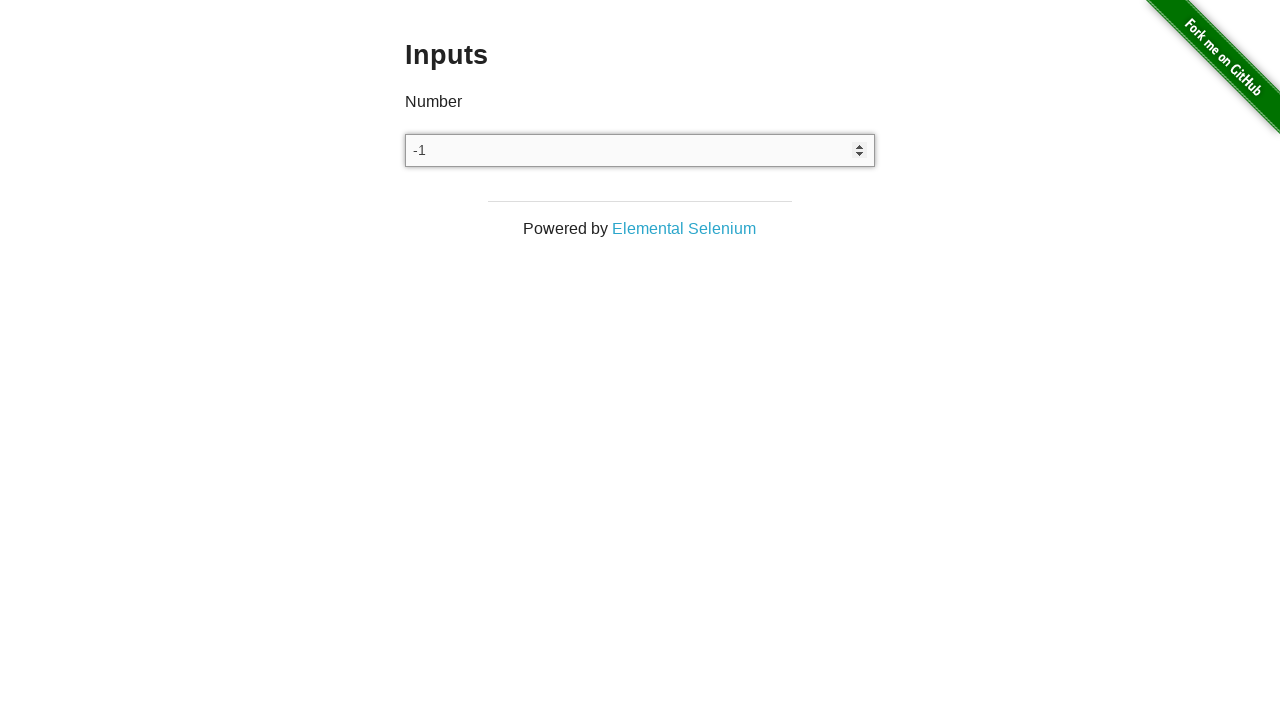

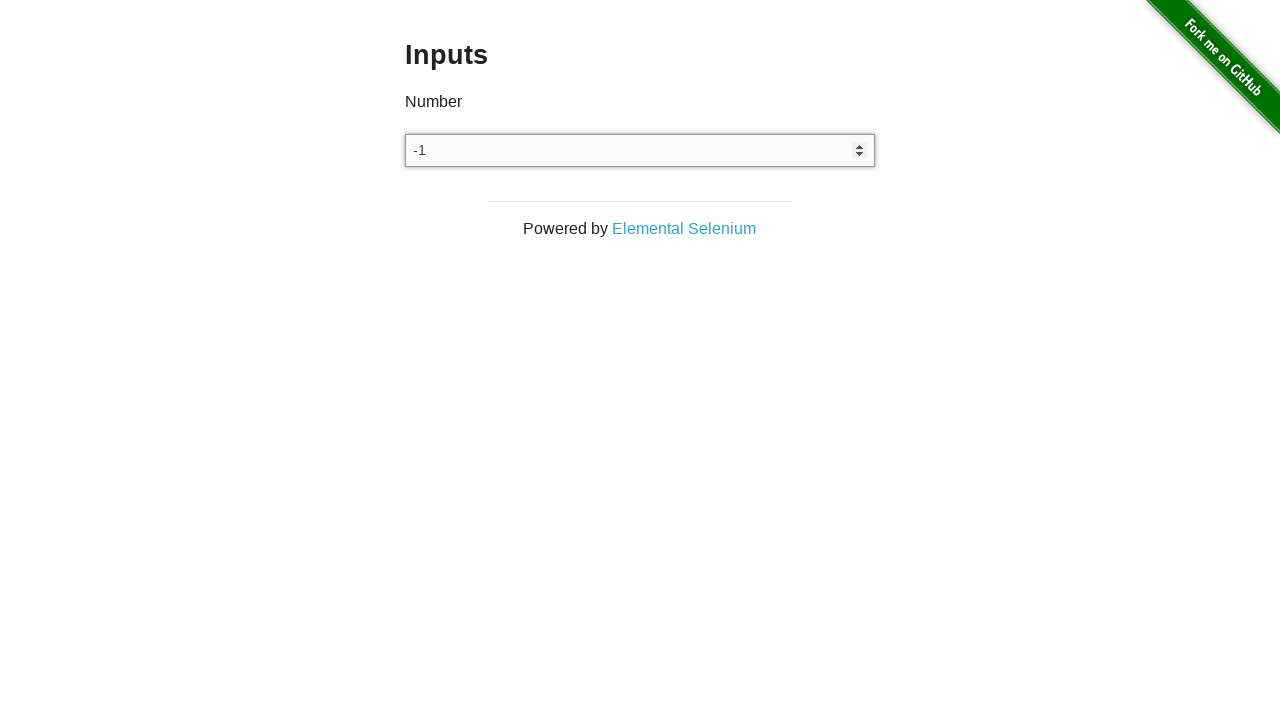